Tests filling a text input field with a sample text and verifies the value is correctly entered

Starting URL: https://thefreerangetester.github.io/sandbox-automation-testing/

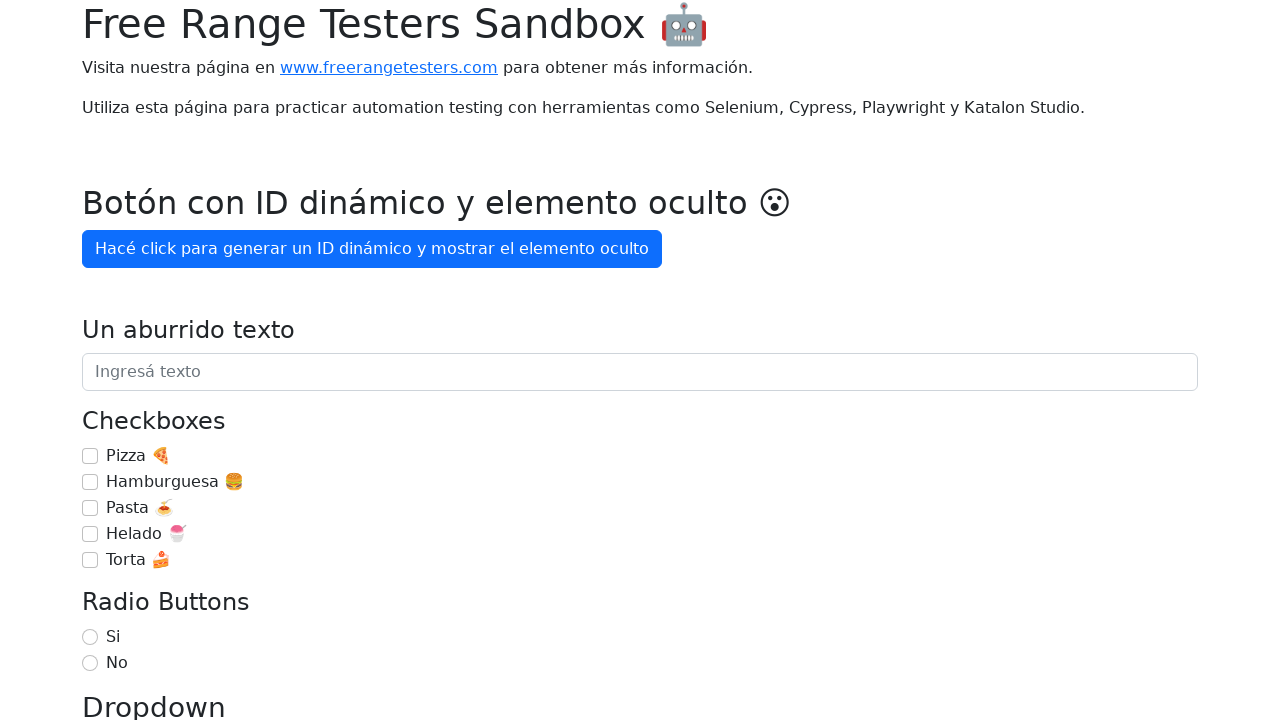

Filled text input field 'Un aburrido texto' with 'Hola Mundo 👻' on internal:role=textbox[name="Un aburrido texto"i]
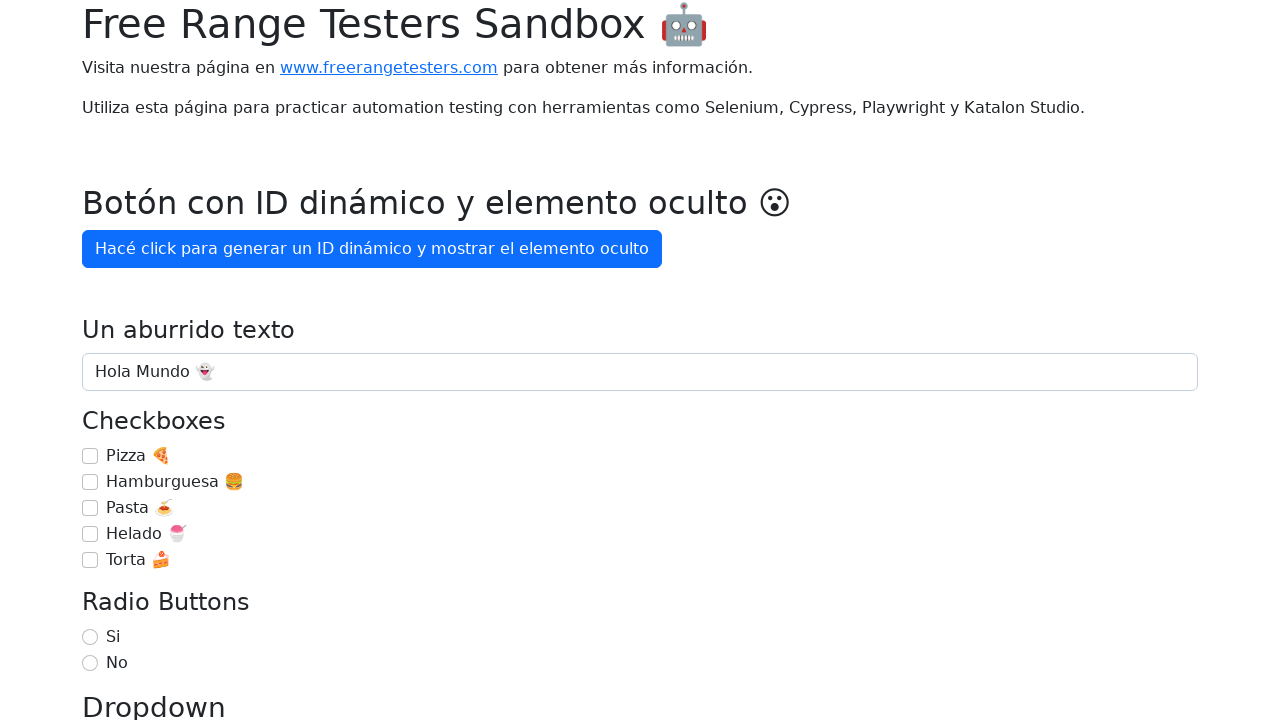

Verified text input contains correct value 'Hola Mundo 👻'
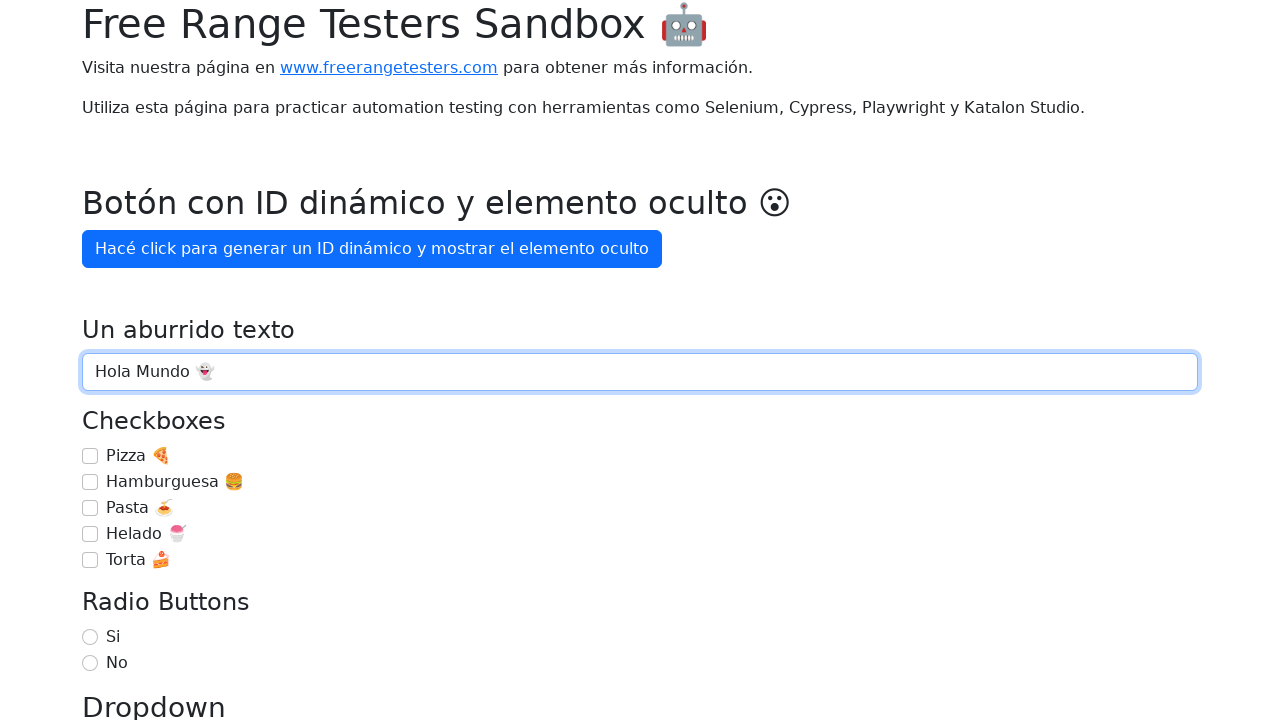

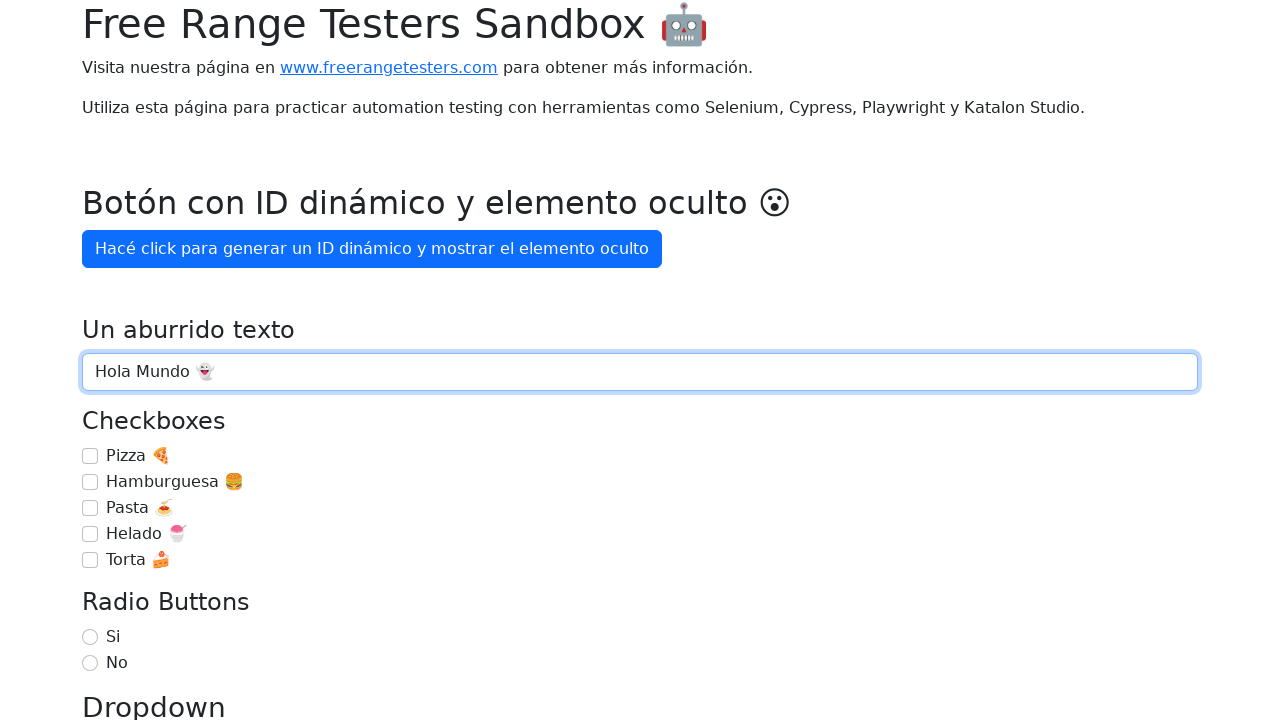